Tests right-click context menu functionality by performing a right-click on a target element, selecting the "Quit" option from the context menu, and accepting the resulting alert dialog.

Starting URL: http://swisnl.github.io/jQuery-contextMenu/demo.html

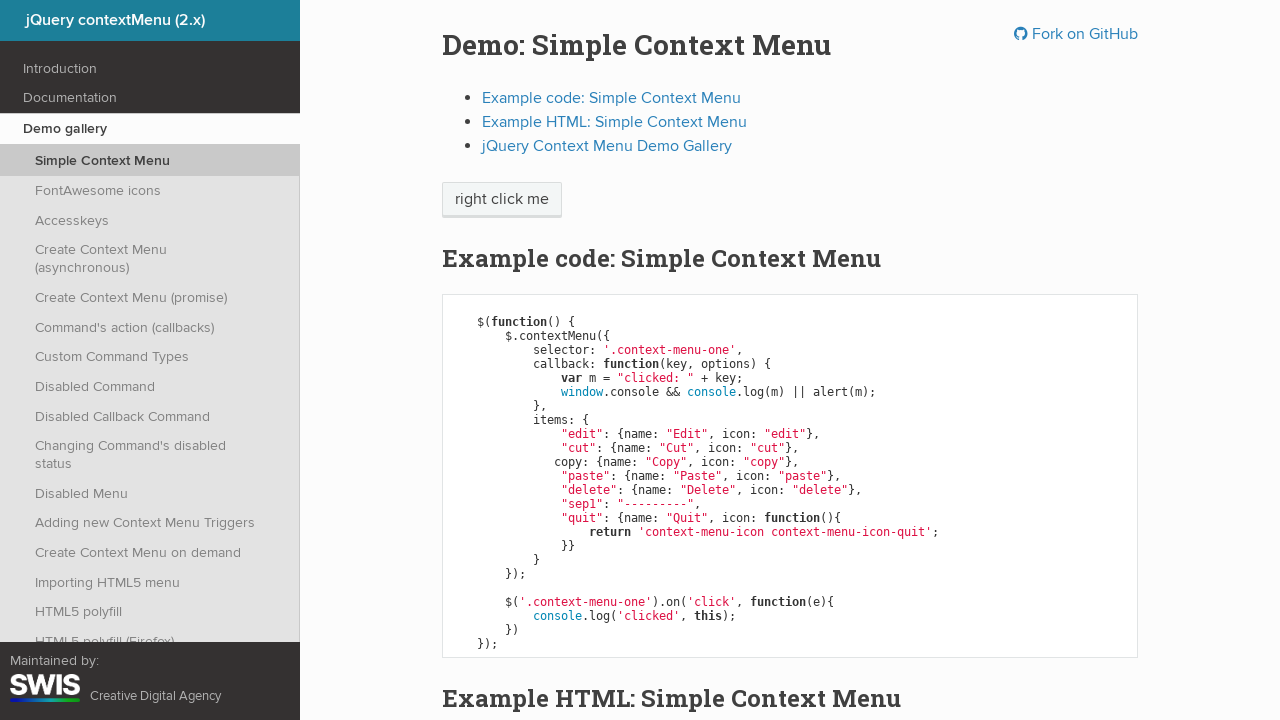

Context menu target element loaded
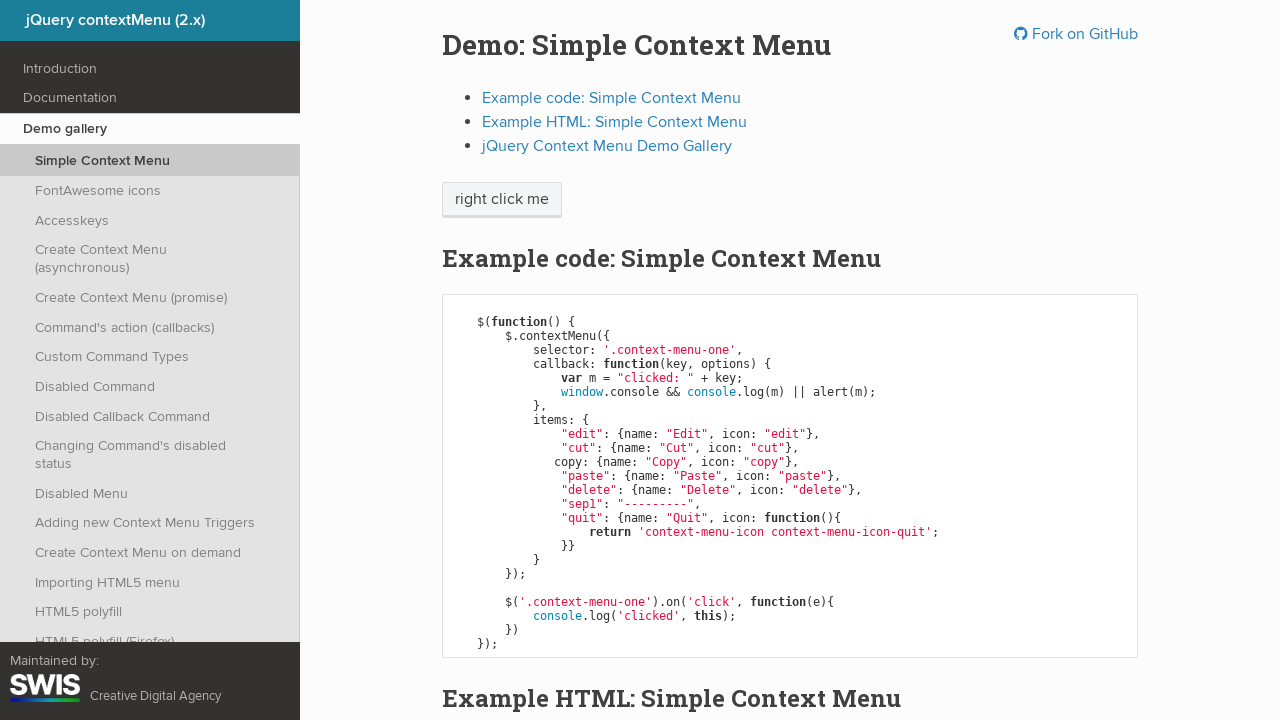

Right-clicked on context menu target element at (502, 200) on .context-menu-one
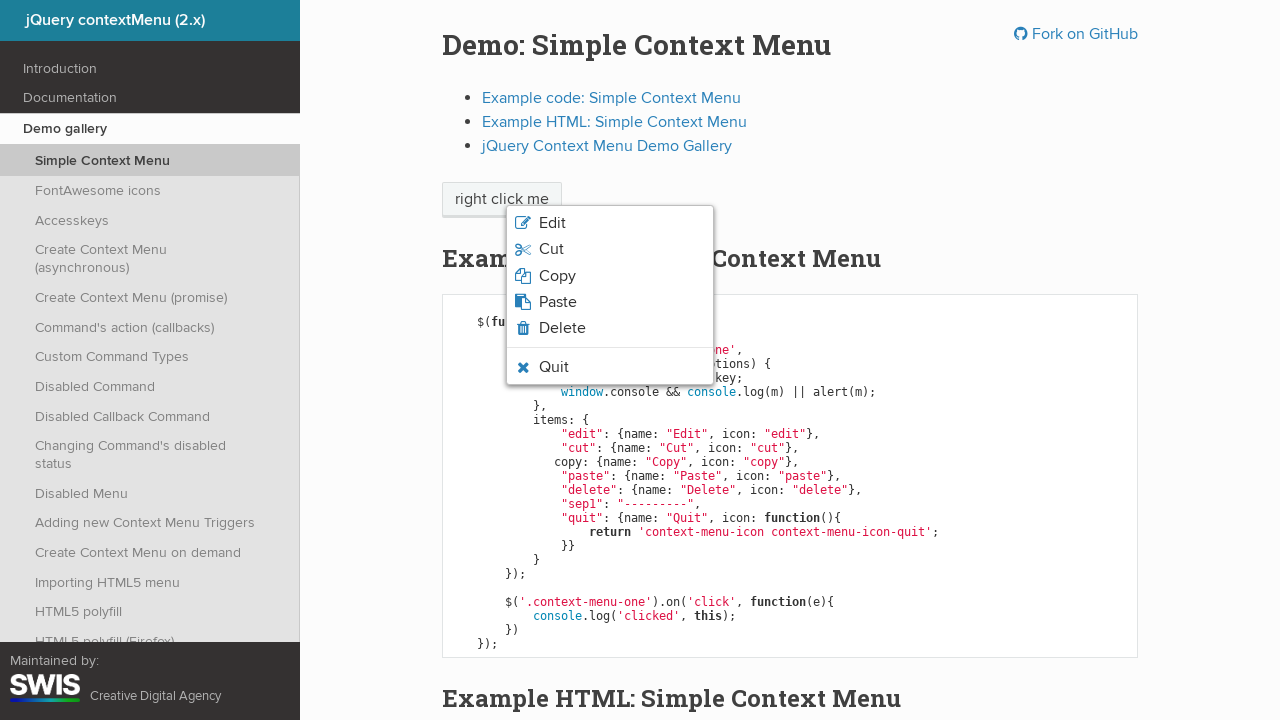

Context menu appeared with Quit option visible
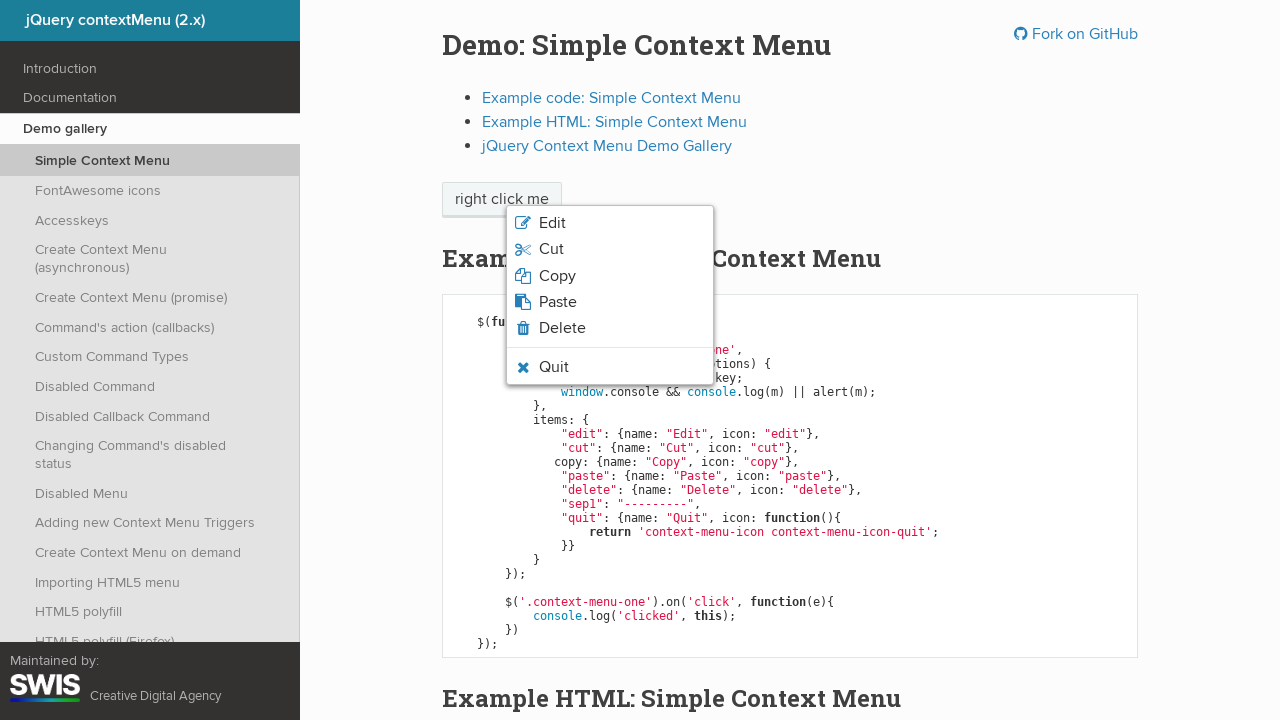

Clicked Quit option from context menu at (610, 367) on .context-menu-icon-quit
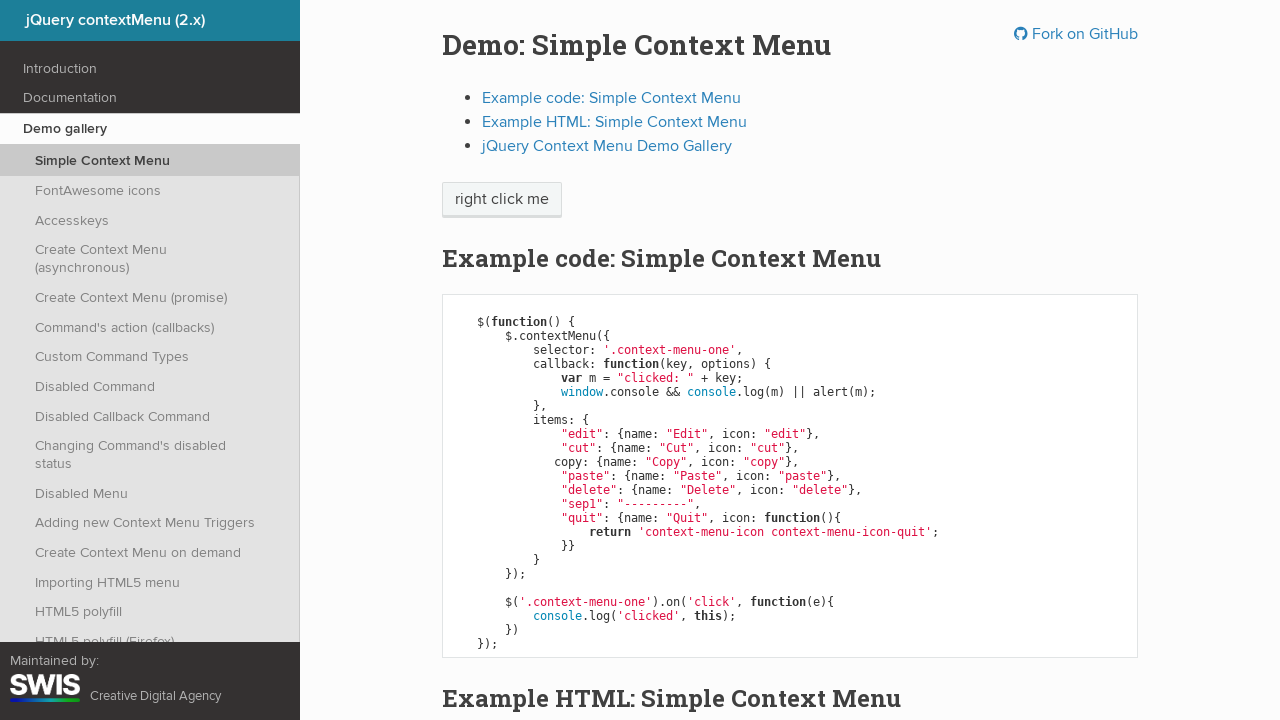

Alert dialog handler registered
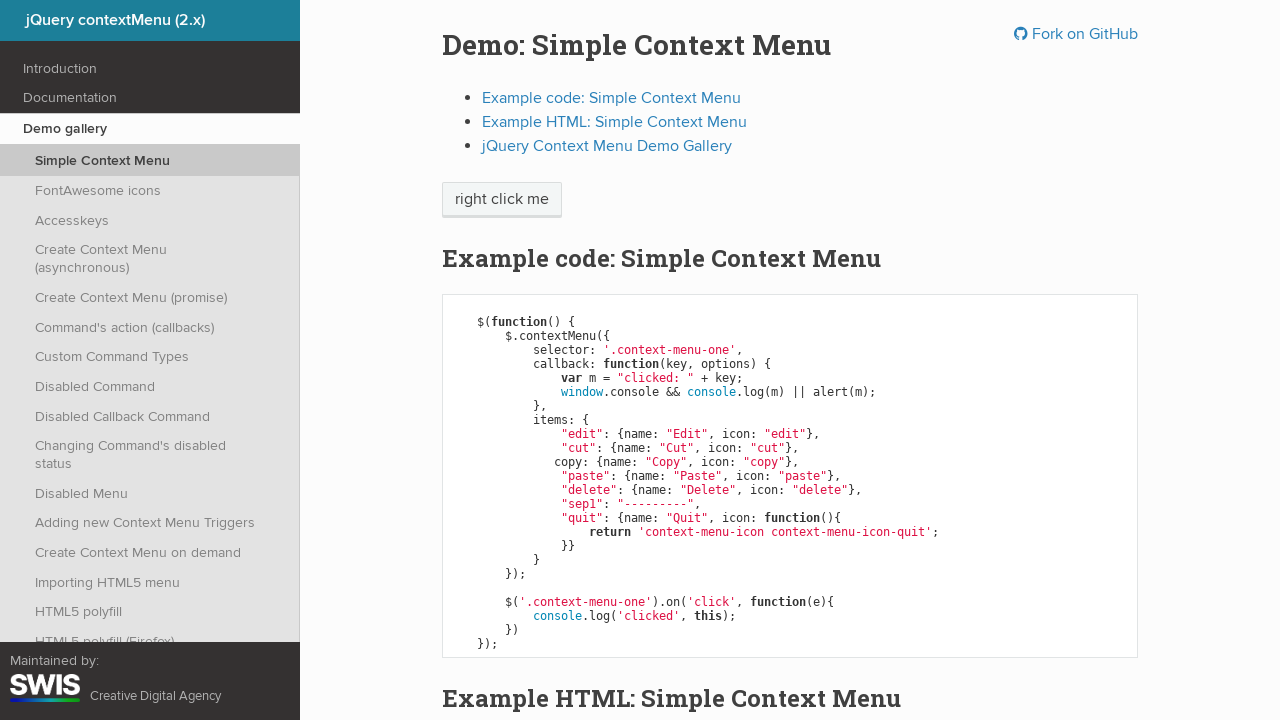

Waited for alert dialog to be processed
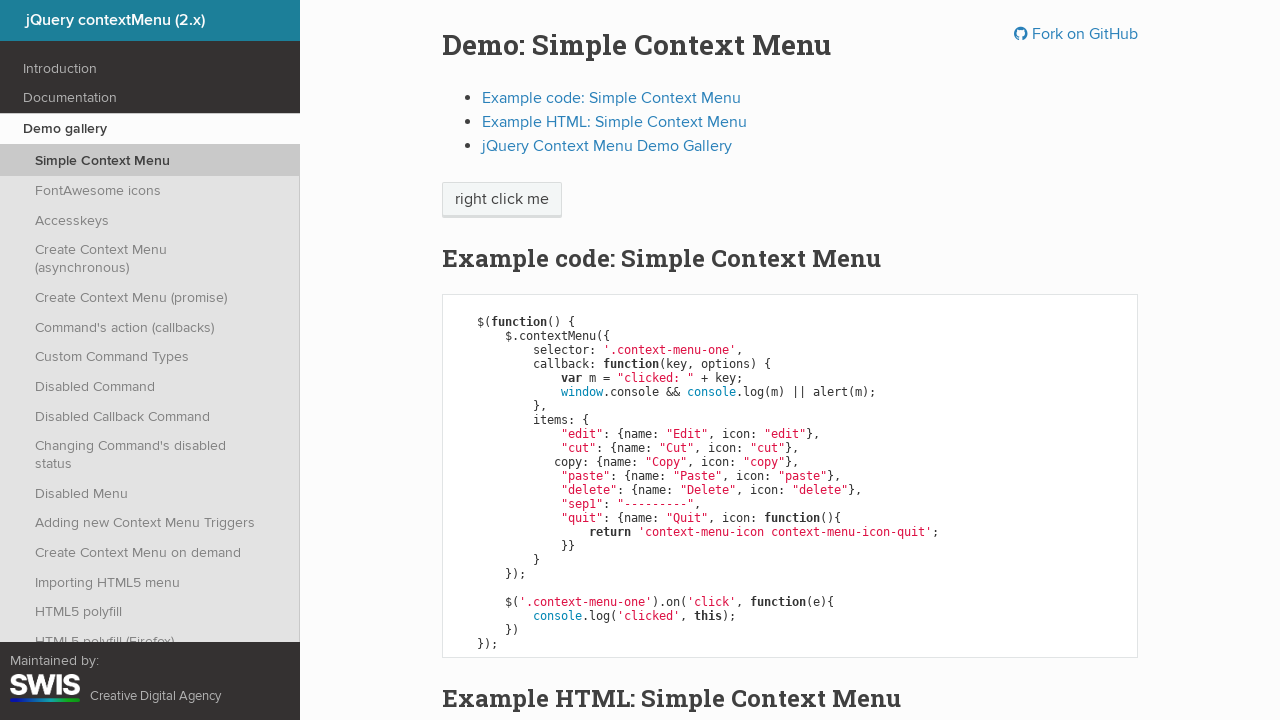

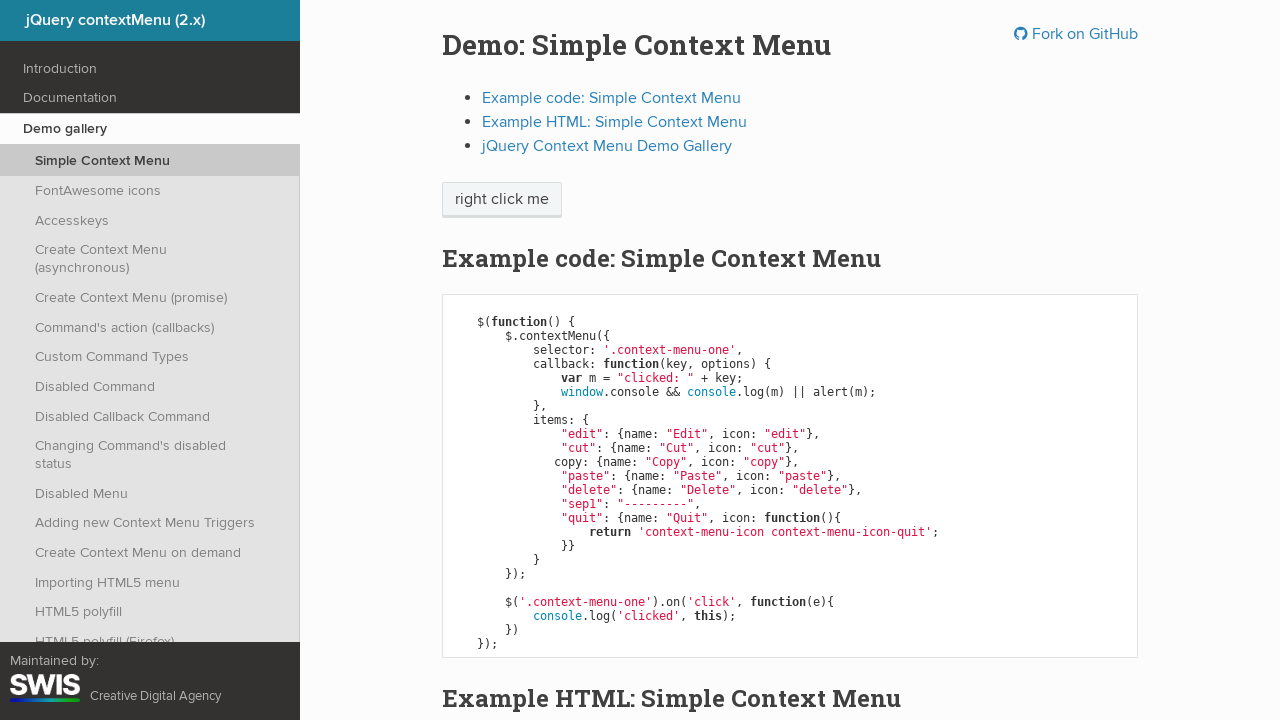